Verifies the page title of the Janasya website matches the expected title

Starting URL: https://janasya.com/

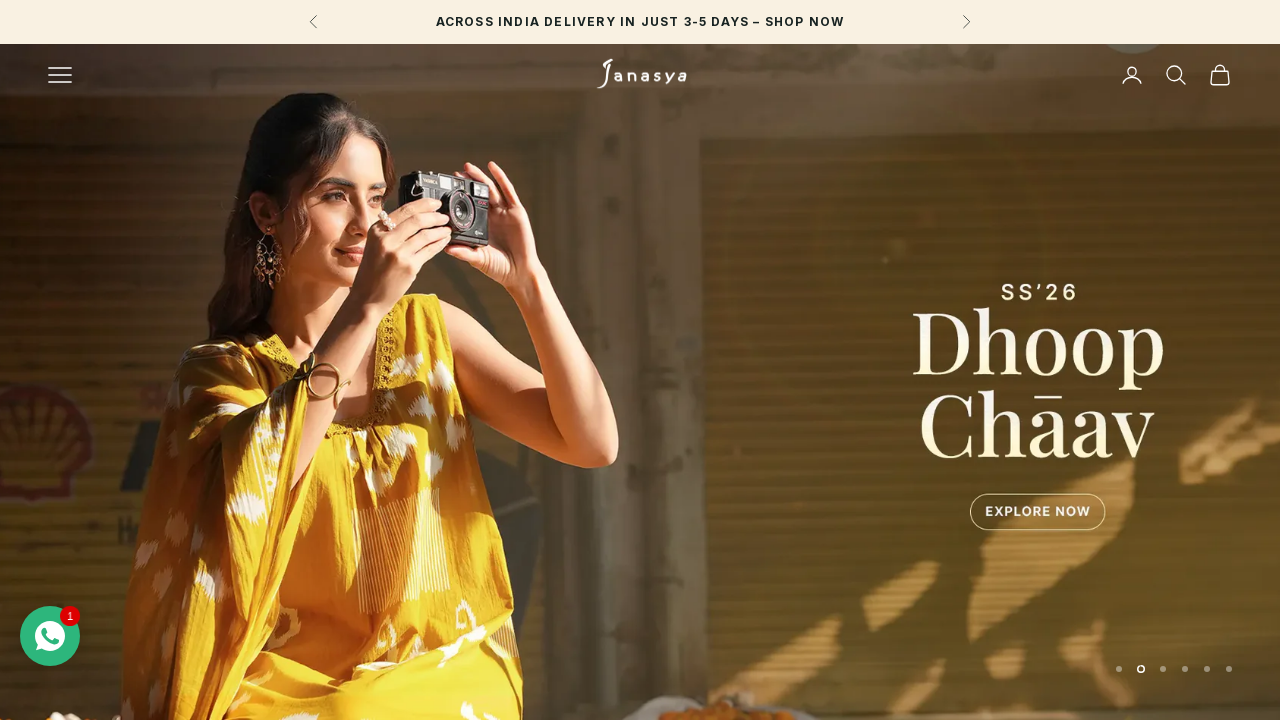

Retrieved page title from Janasya website
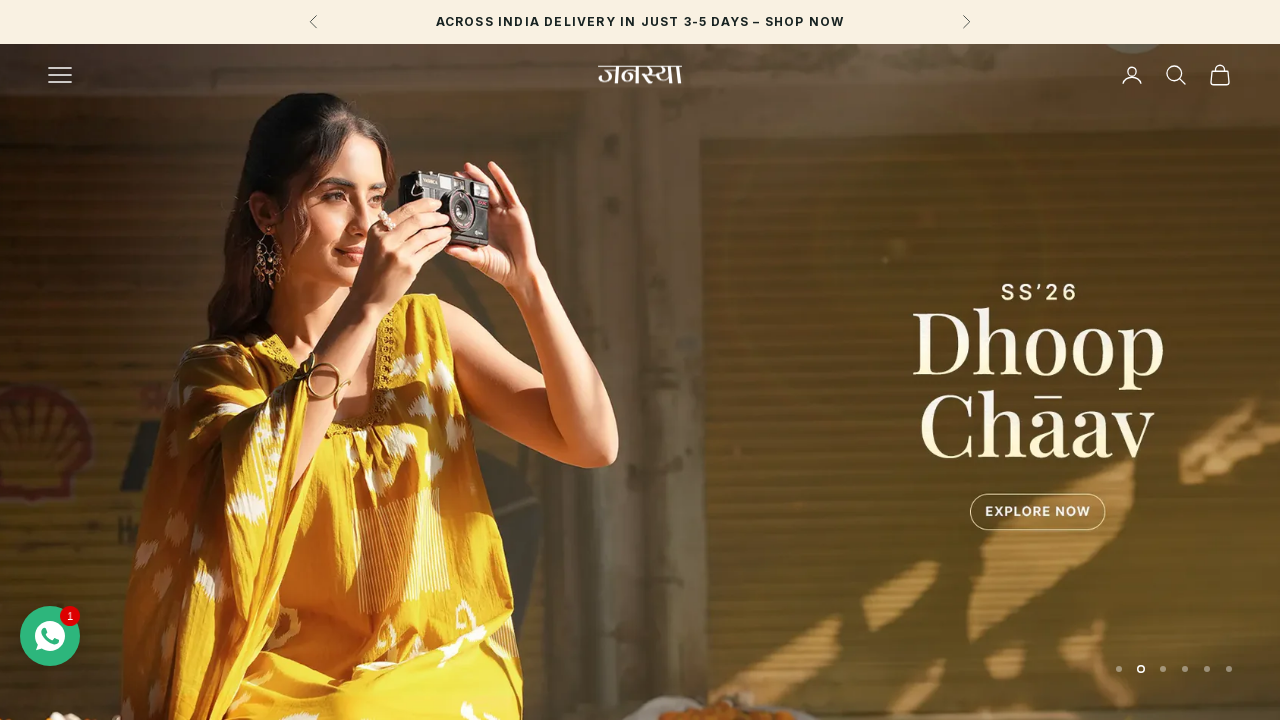

Set expected title to 'Janasya'
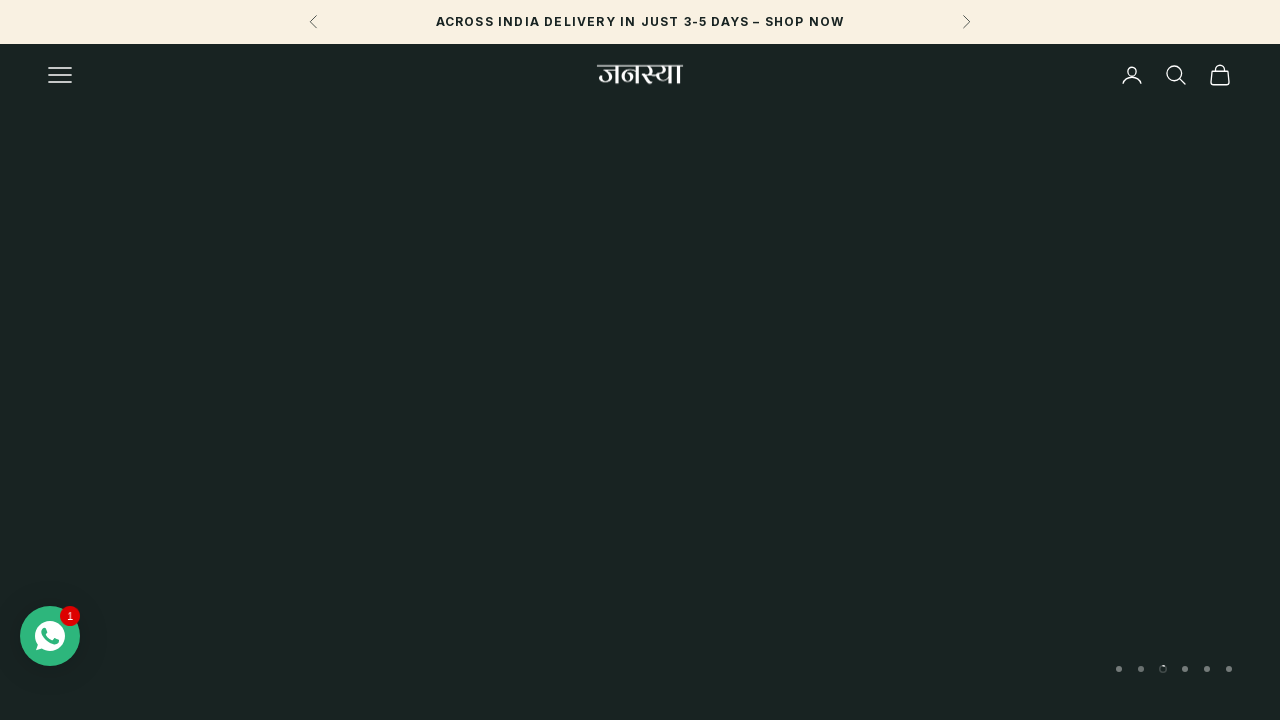

Printed page title: Shop Women's Kurta, Dress, Co-ord Sets, Kurta Sets
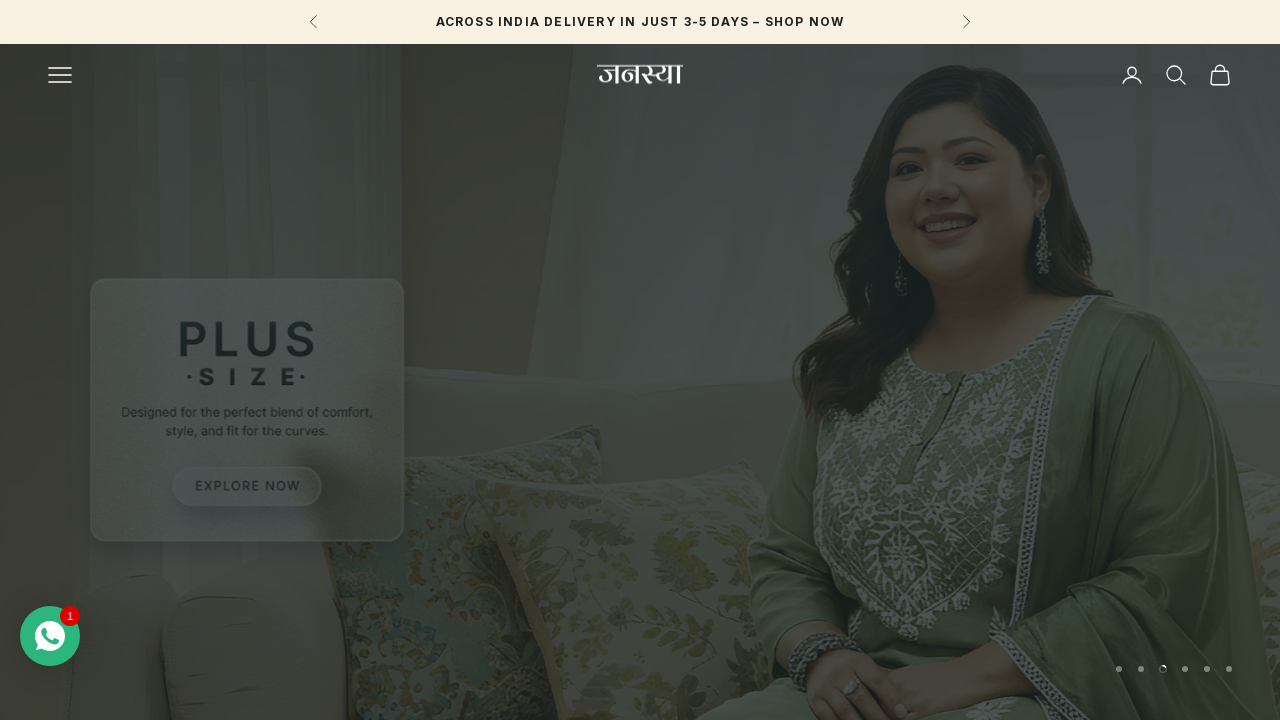

Page title 'Shop Women's Kurta, Dress, Co-ord Sets, Kurta Sets' does not match expected title 'Janasya' - test failed
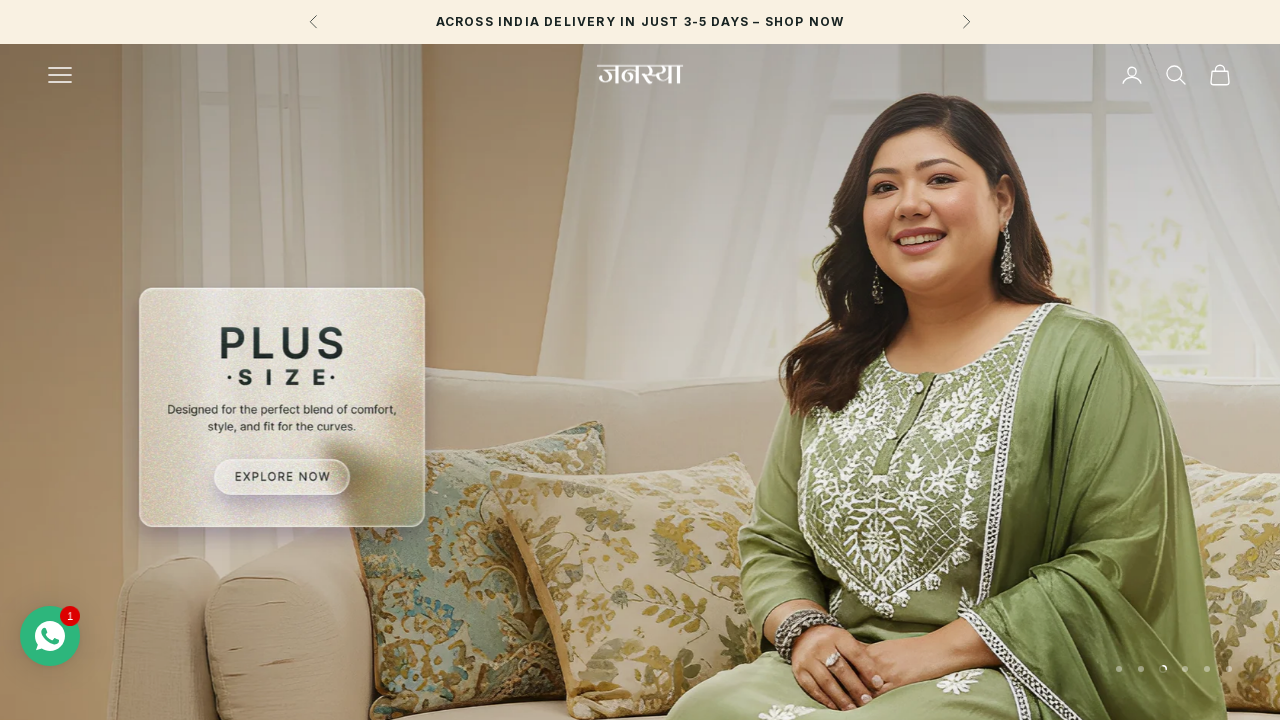

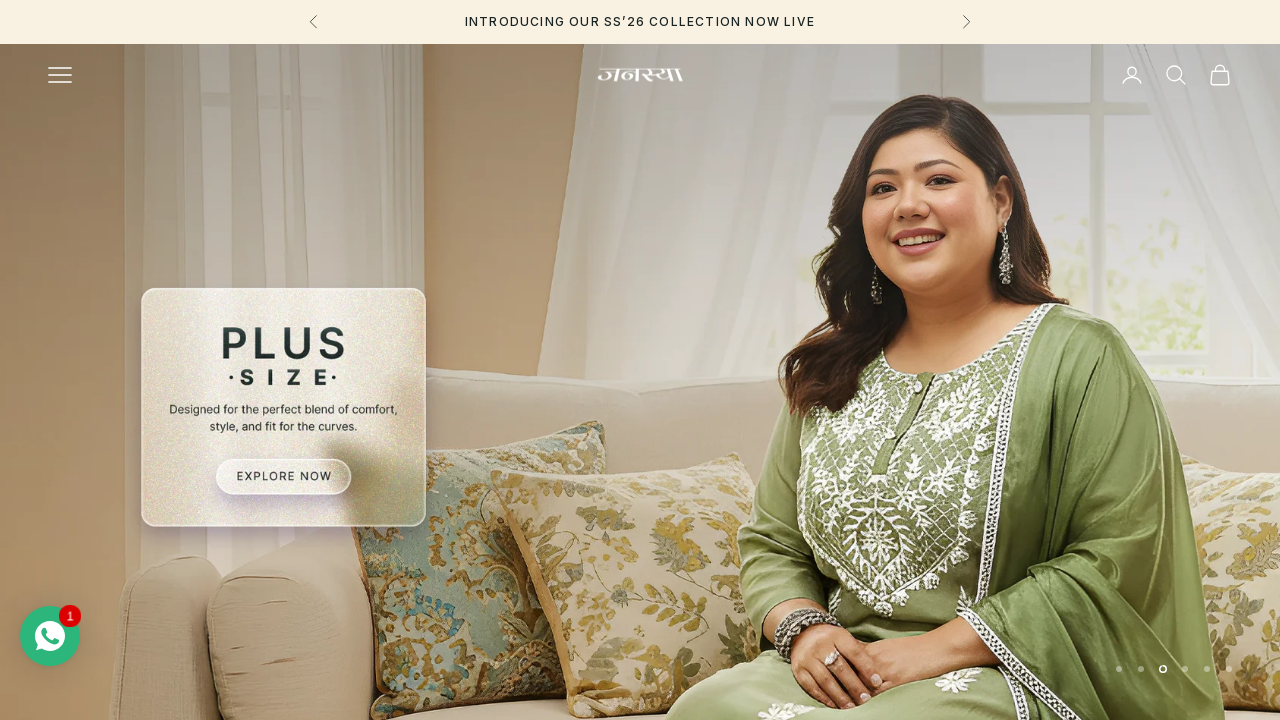